Tests filling out optional fields on the quote form including phone, country selection, gender, contact preference, address, date of birth using date picker, and handling a third-party alert.

Starting URL: https://skryabin.com/market/quote.html

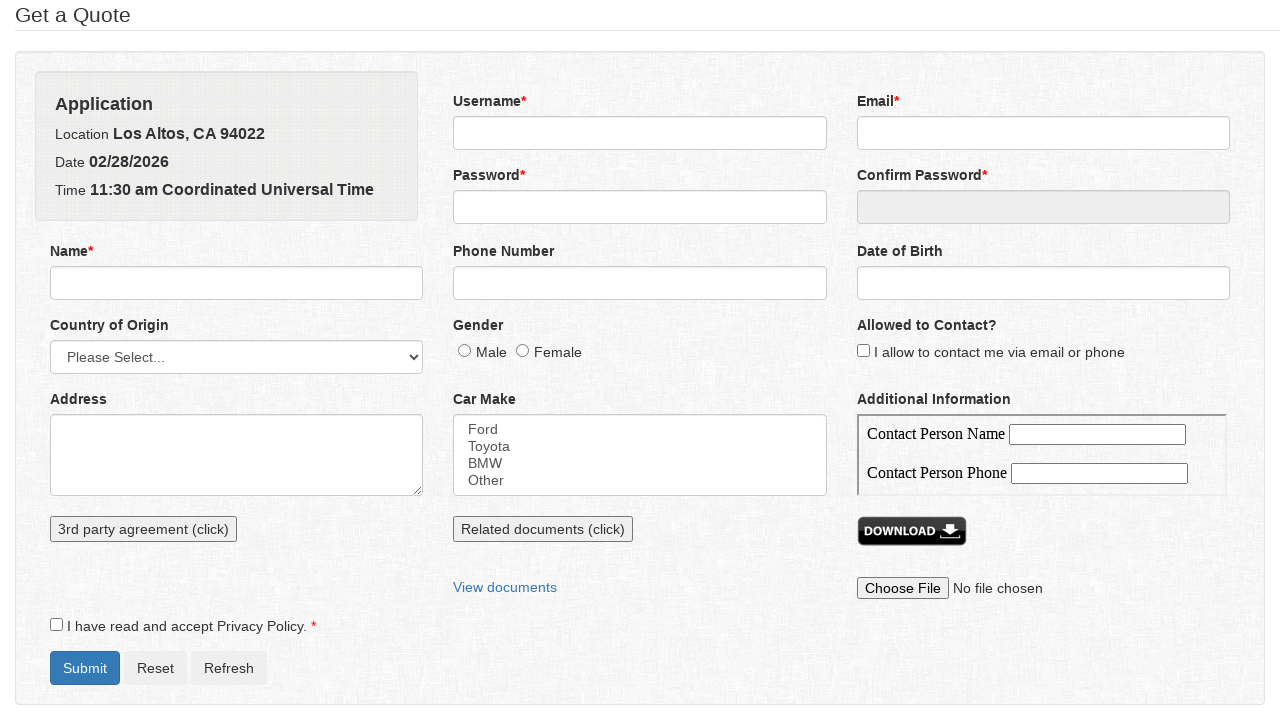

Filled phone number field with '5551234567' on input[name='phone']
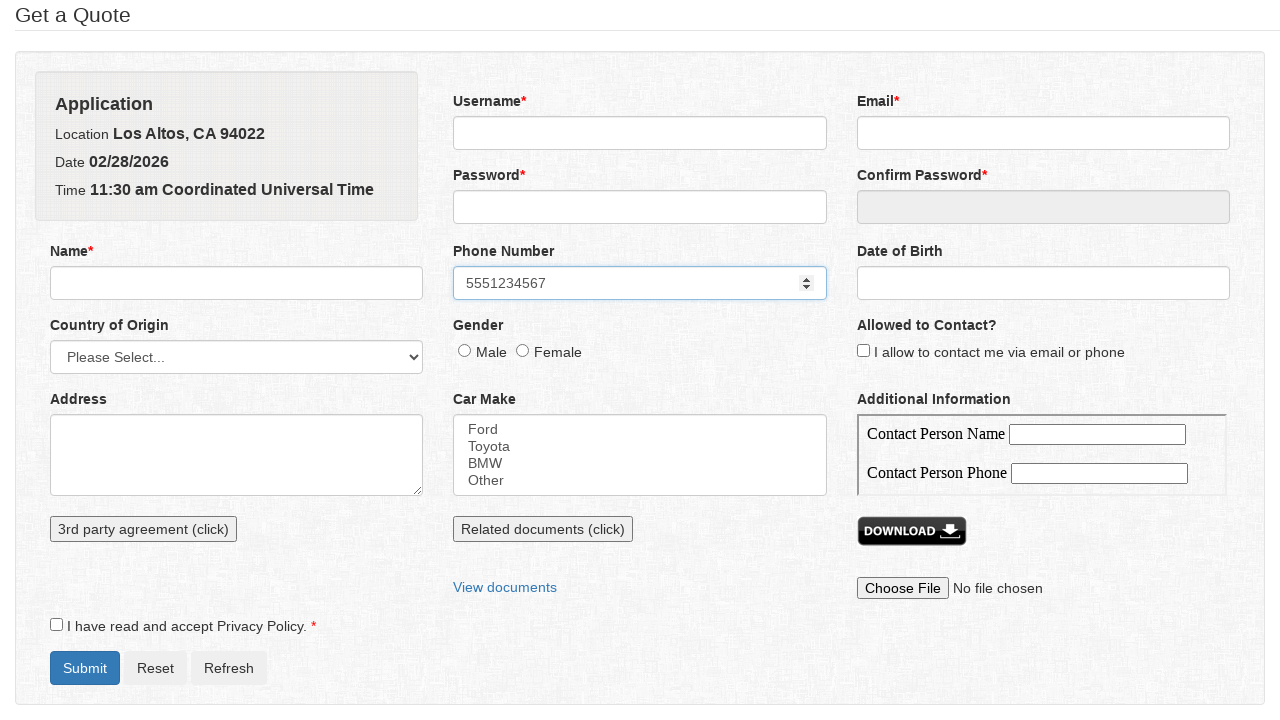

Selected 'Russia' from country dropdown on select[name='countryOfOrigin']
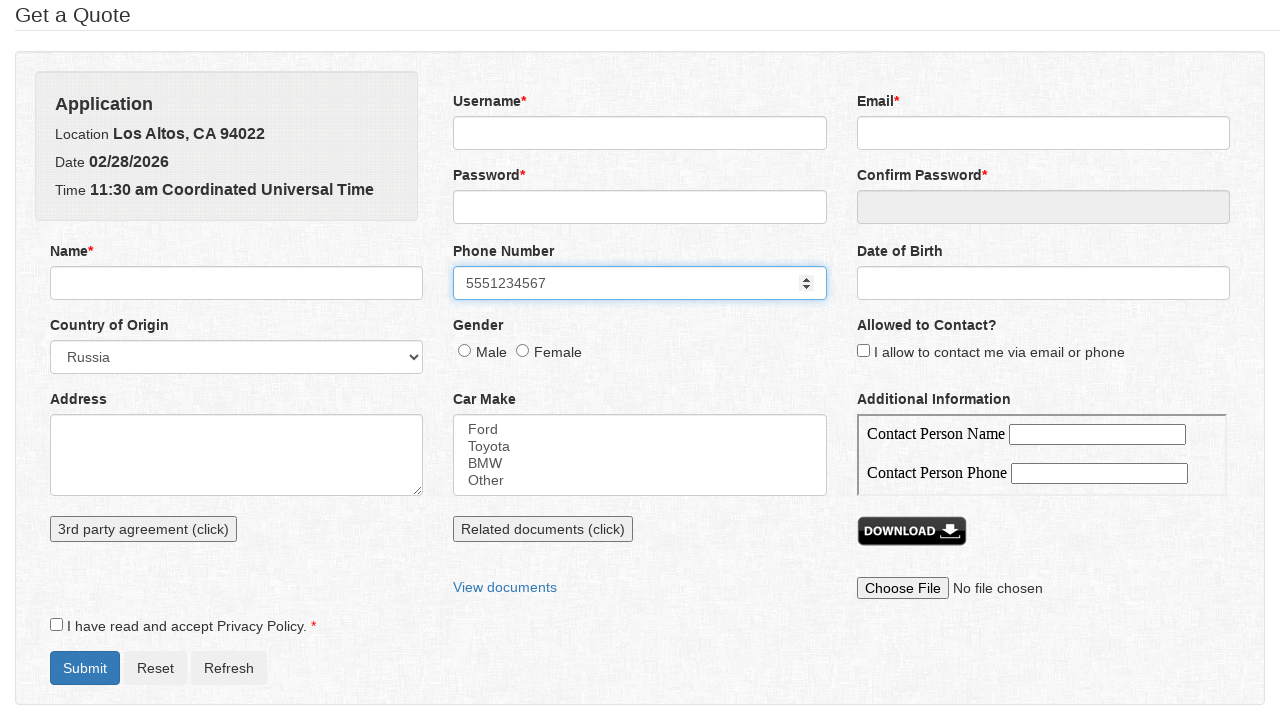

Selected 'female' gender option at (523, 350) on input[value='female']
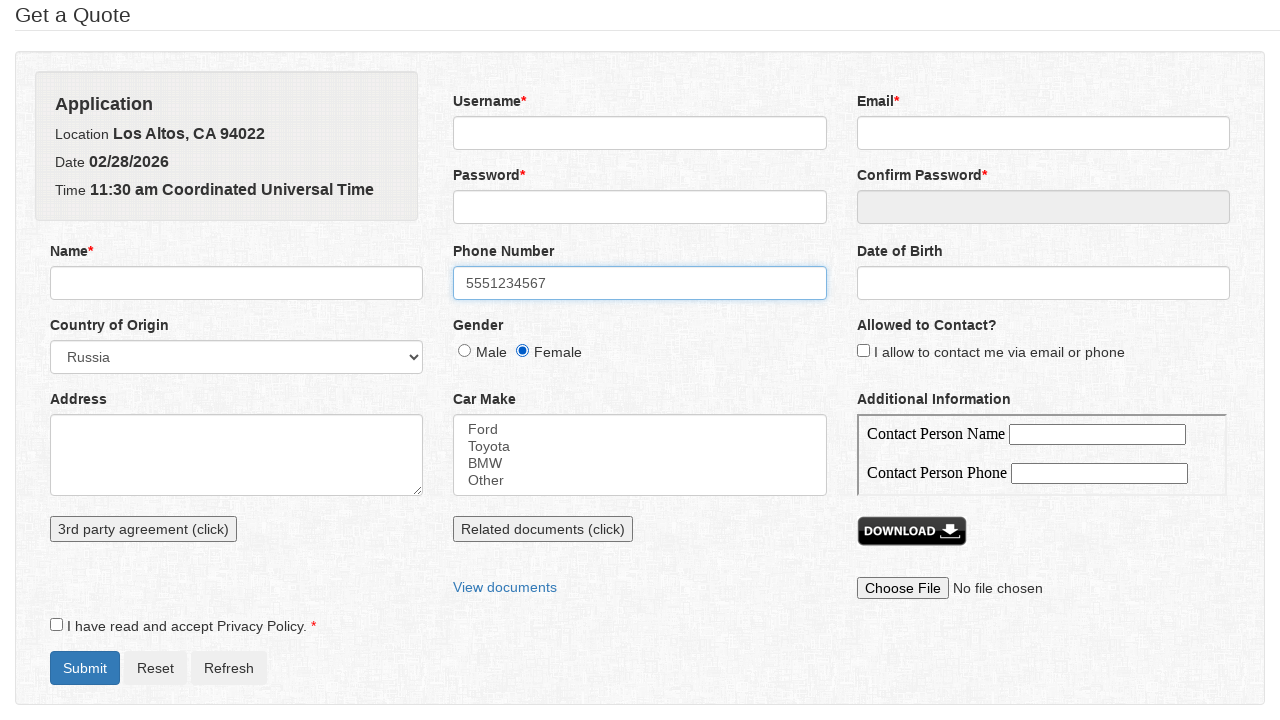

Checked 'allowed to contact' checkbox at (863, 350) on [name='allowedToContact']
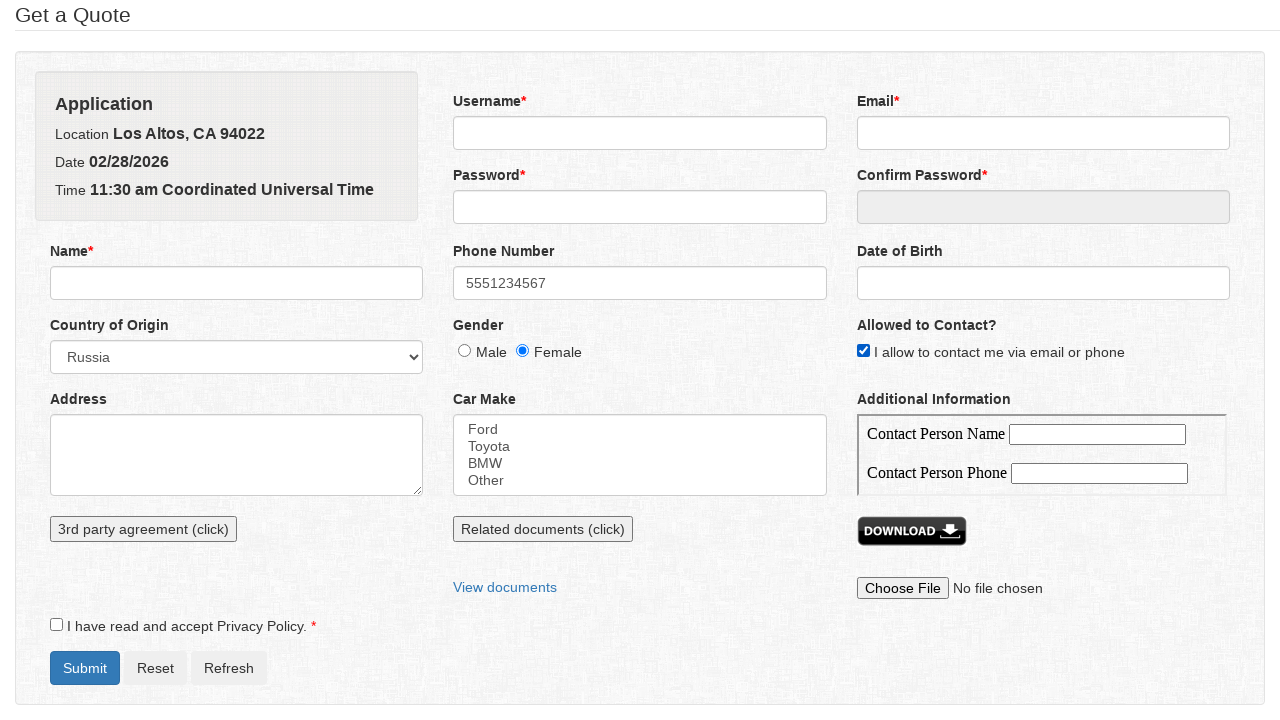

Filled address field with '742 Evergreen Terrace' on #address
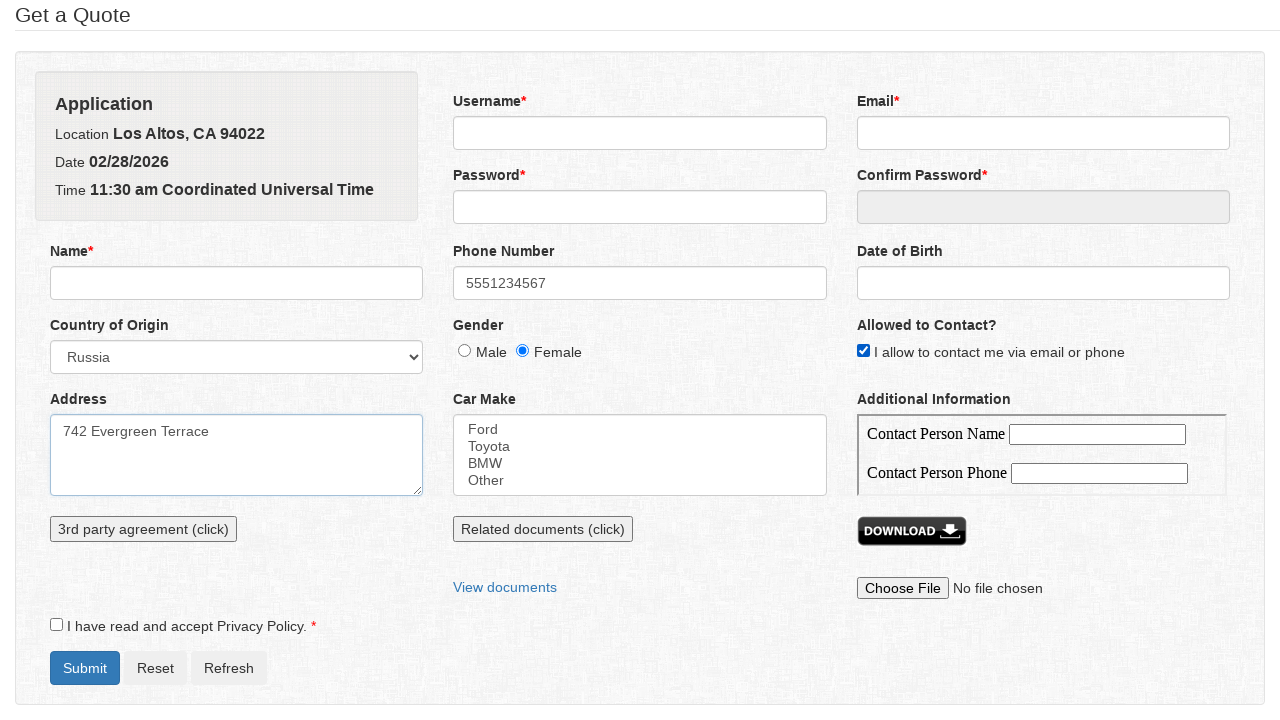

Clicked date of birth field to open date picker at (1043, 283) on #dateOfBirth
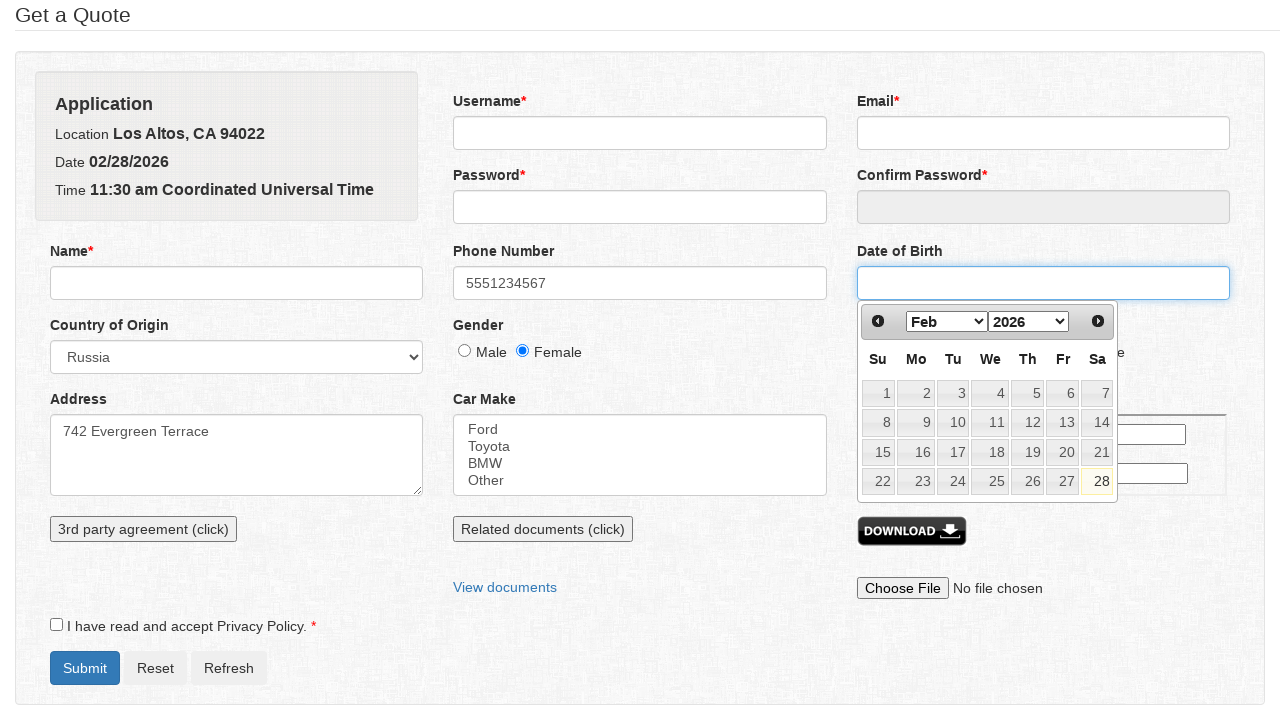

Selected year '2000' from date picker on .ui-datepicker-year
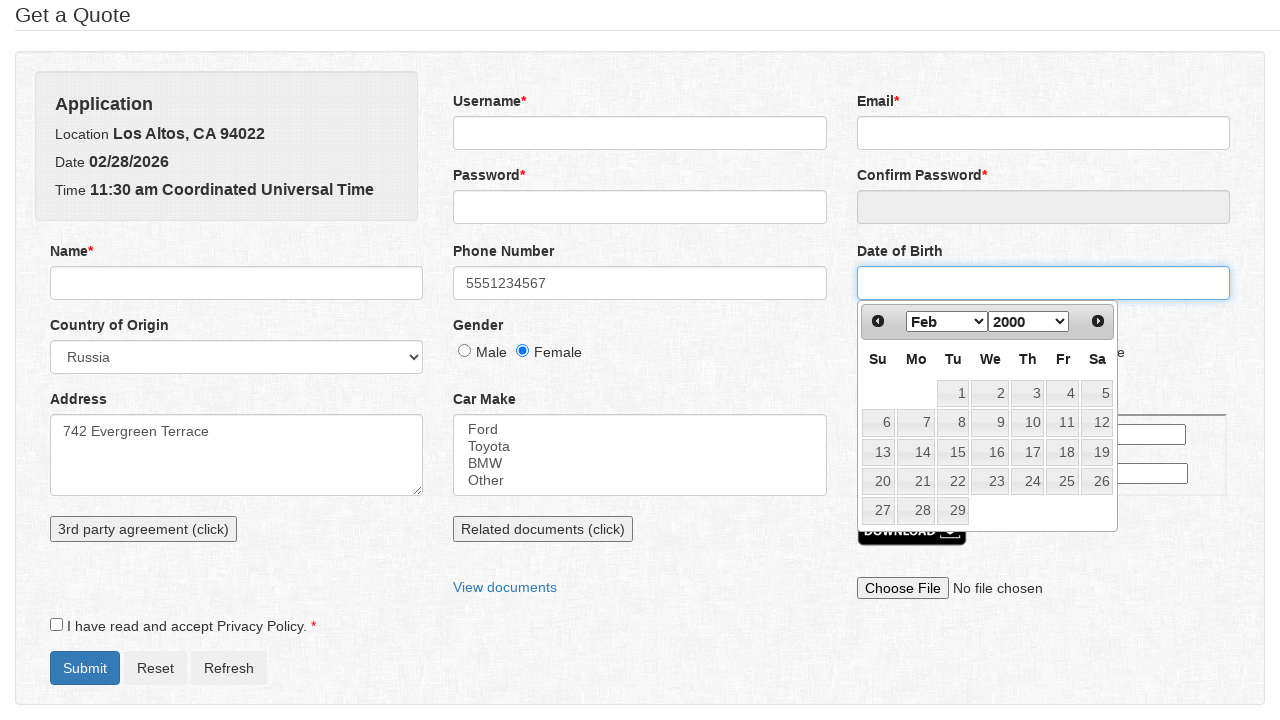

Selected month 'January' (0) from date picker on .ui-datepicker-month
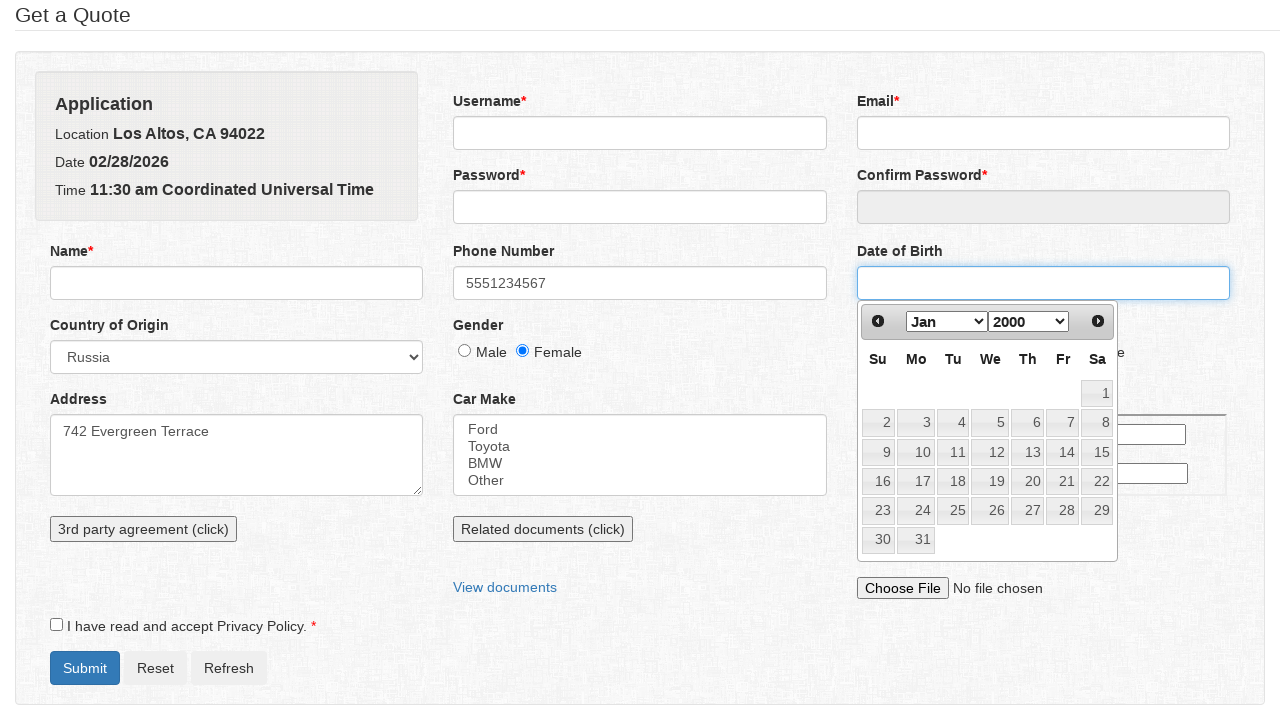

Selected day '1' from date picker at (1097, 394) on a.ui-state-default:text('1')
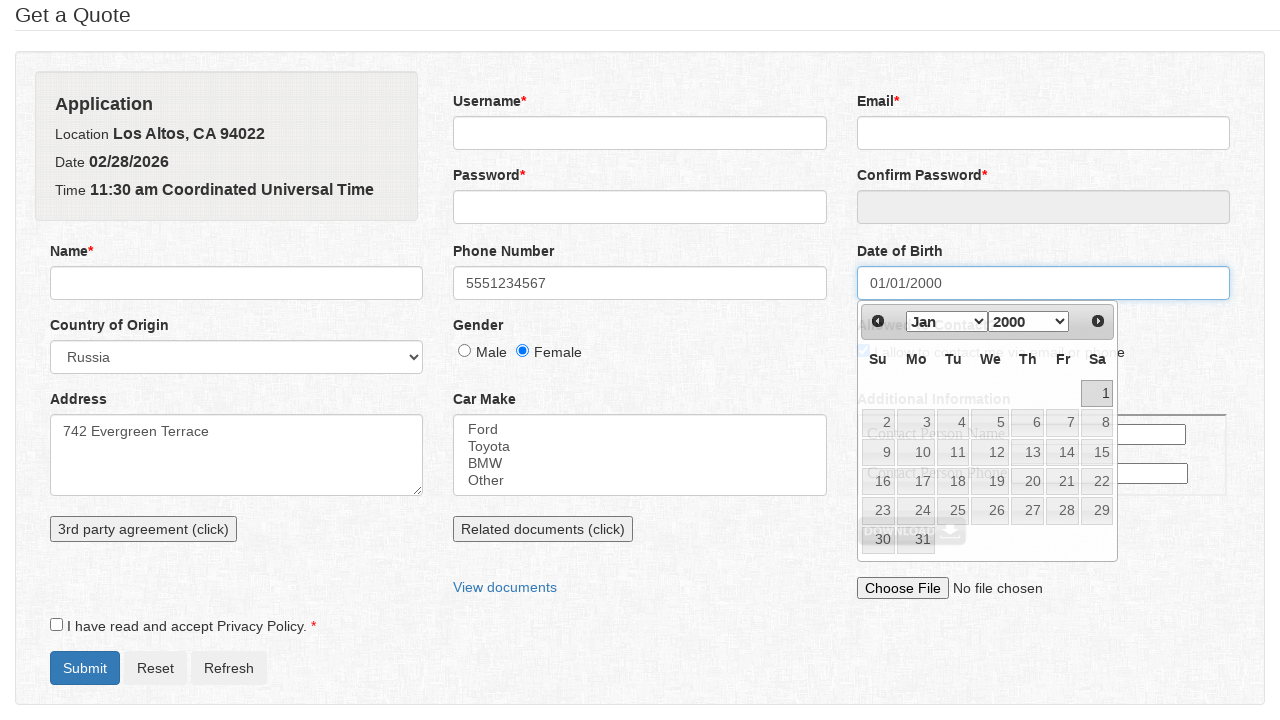

Clicked third party button at (144, 529) on #thirdPartyButton
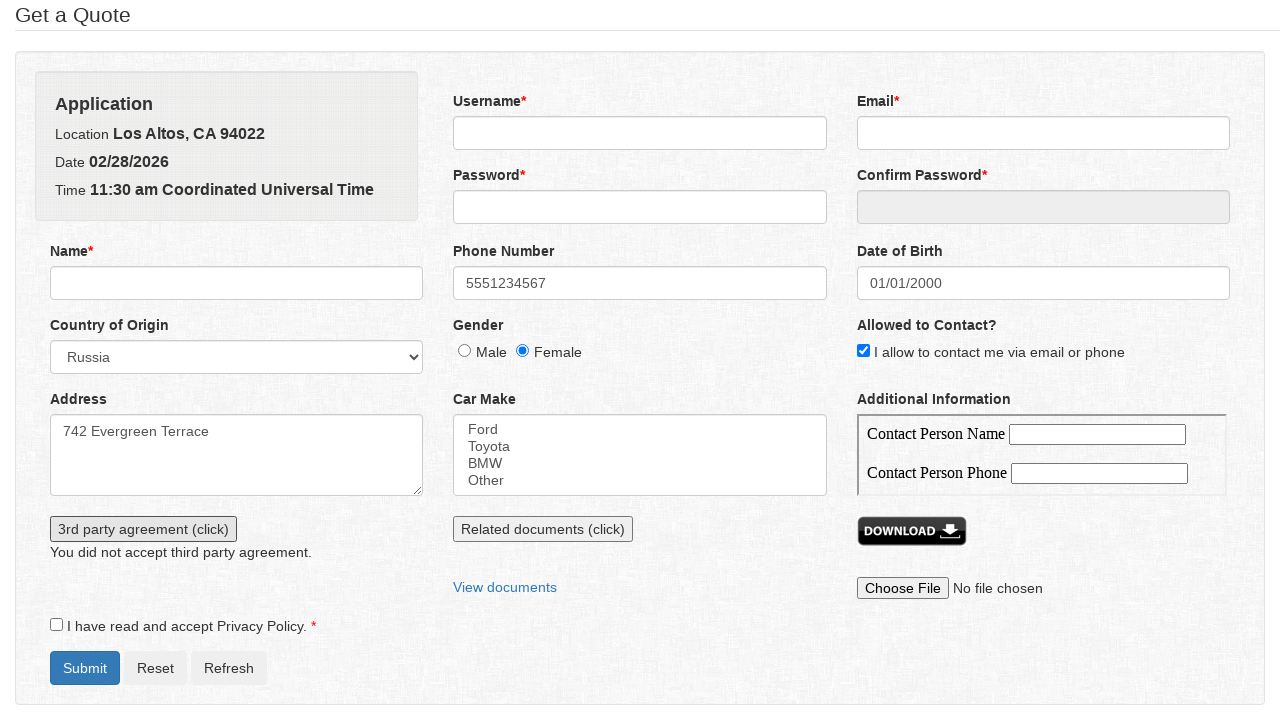

Accepted third-party alert dialog
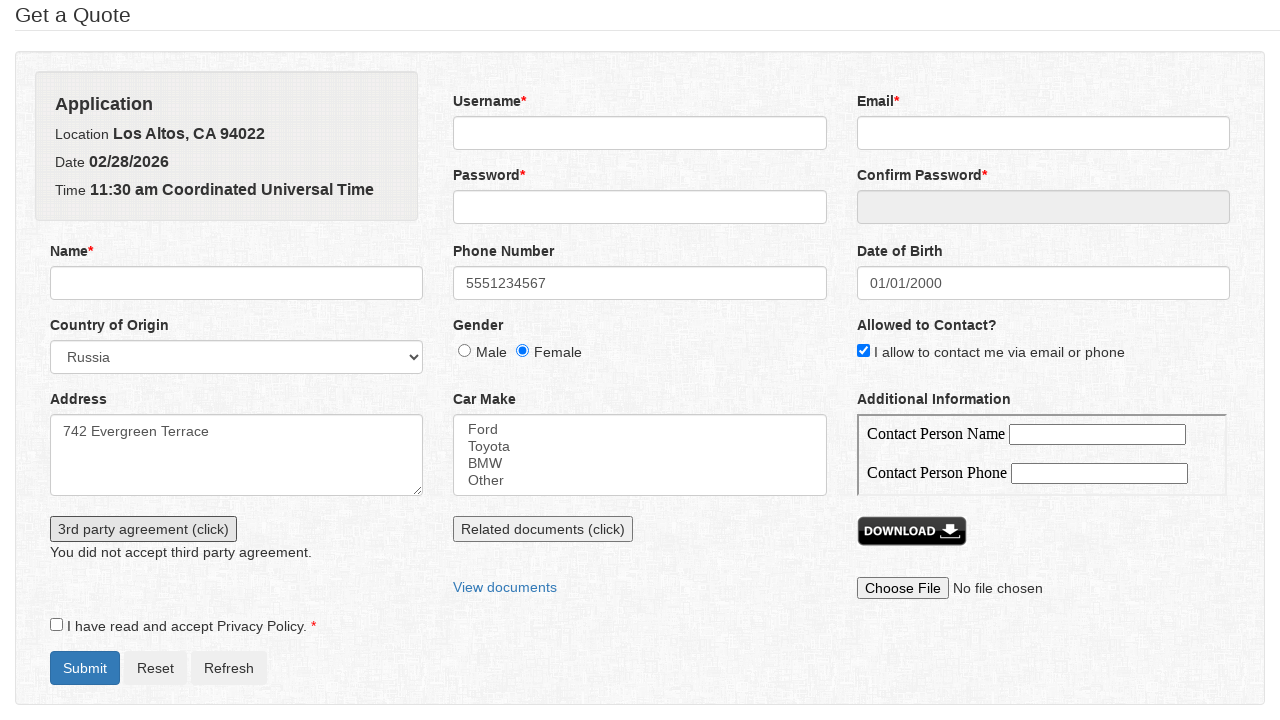

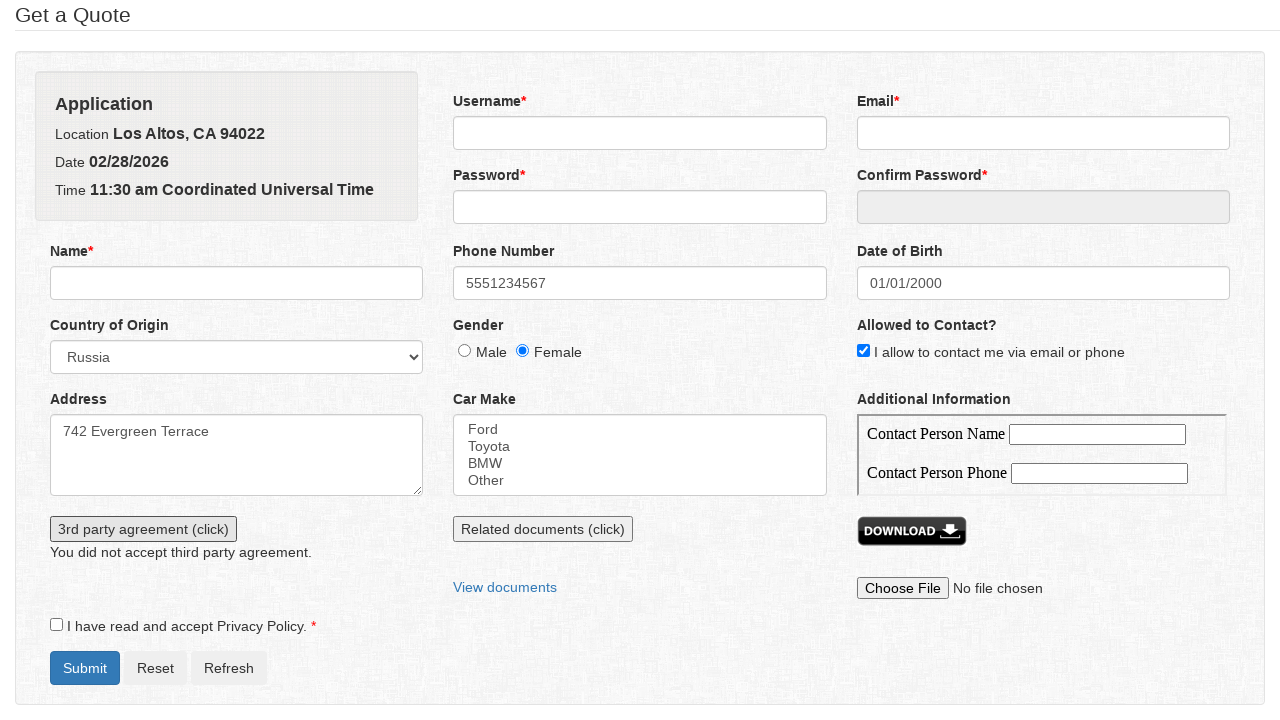